Performs a drag and drop action from box A to box B on a drag-and-drop test page

Starting URL: https://crossbrowsertesting.github.io/drag-and-drop

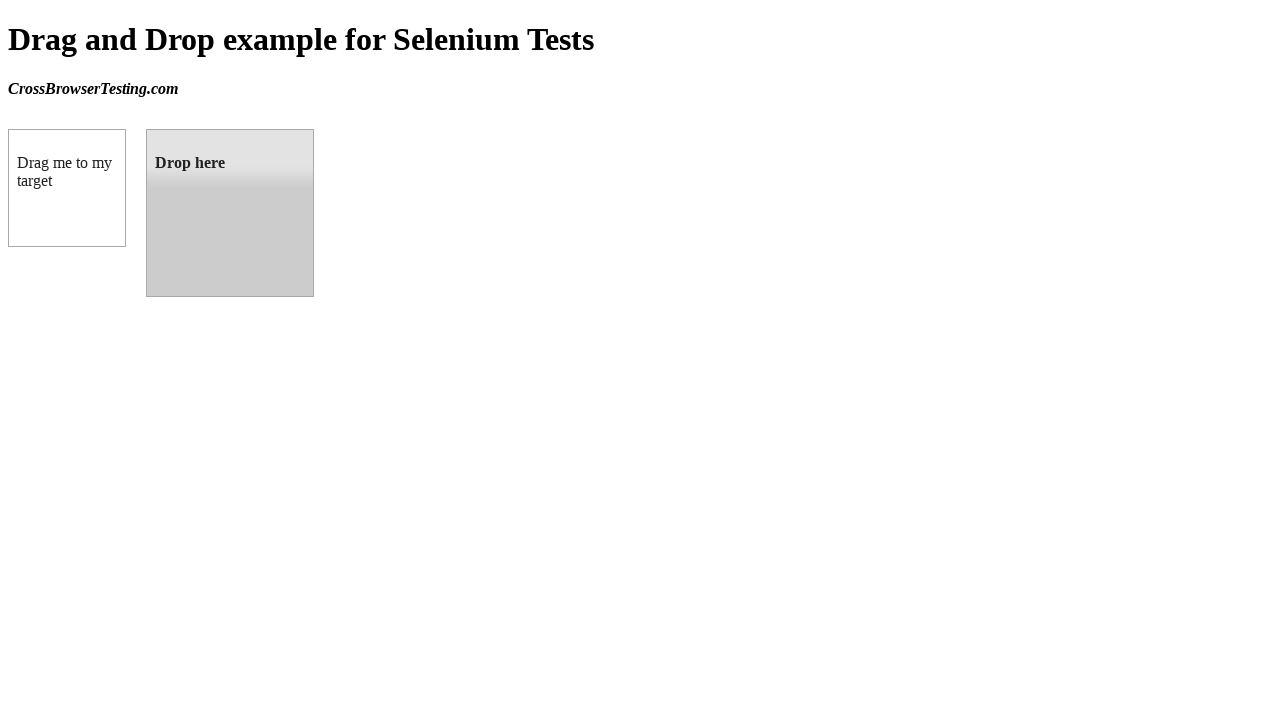

Waited for draggable element to load
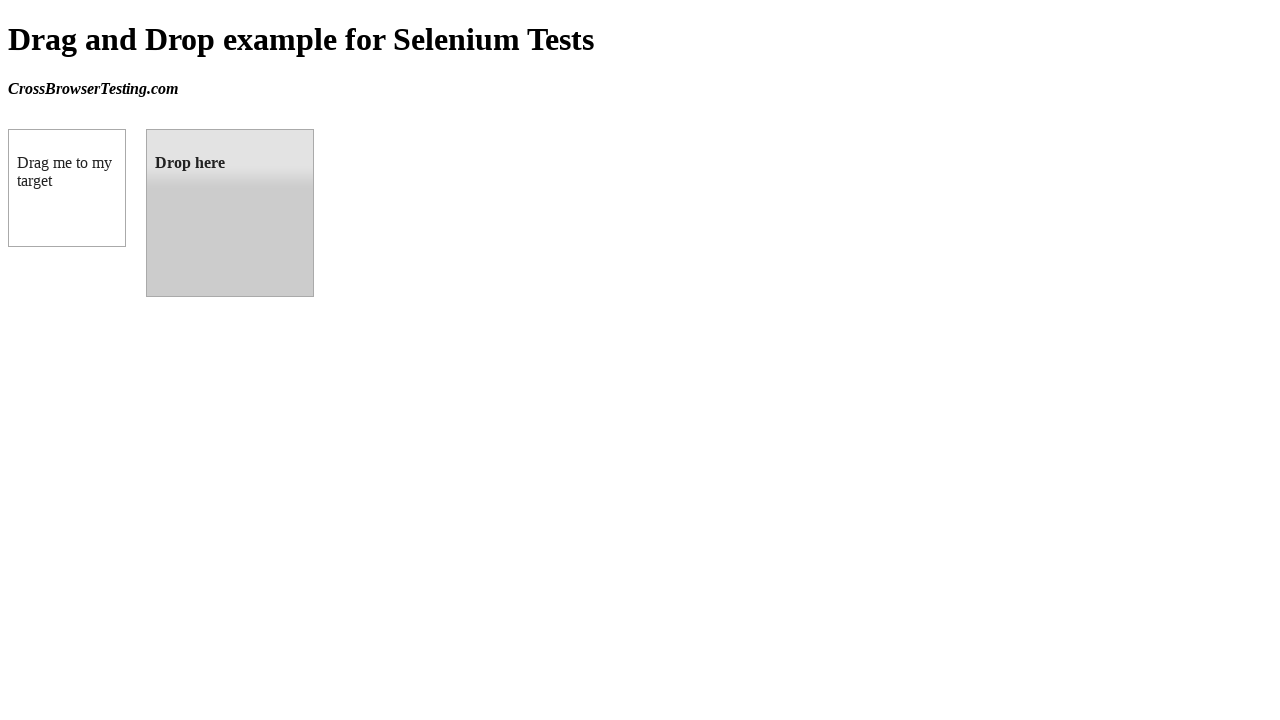

Waited for droppable element to load
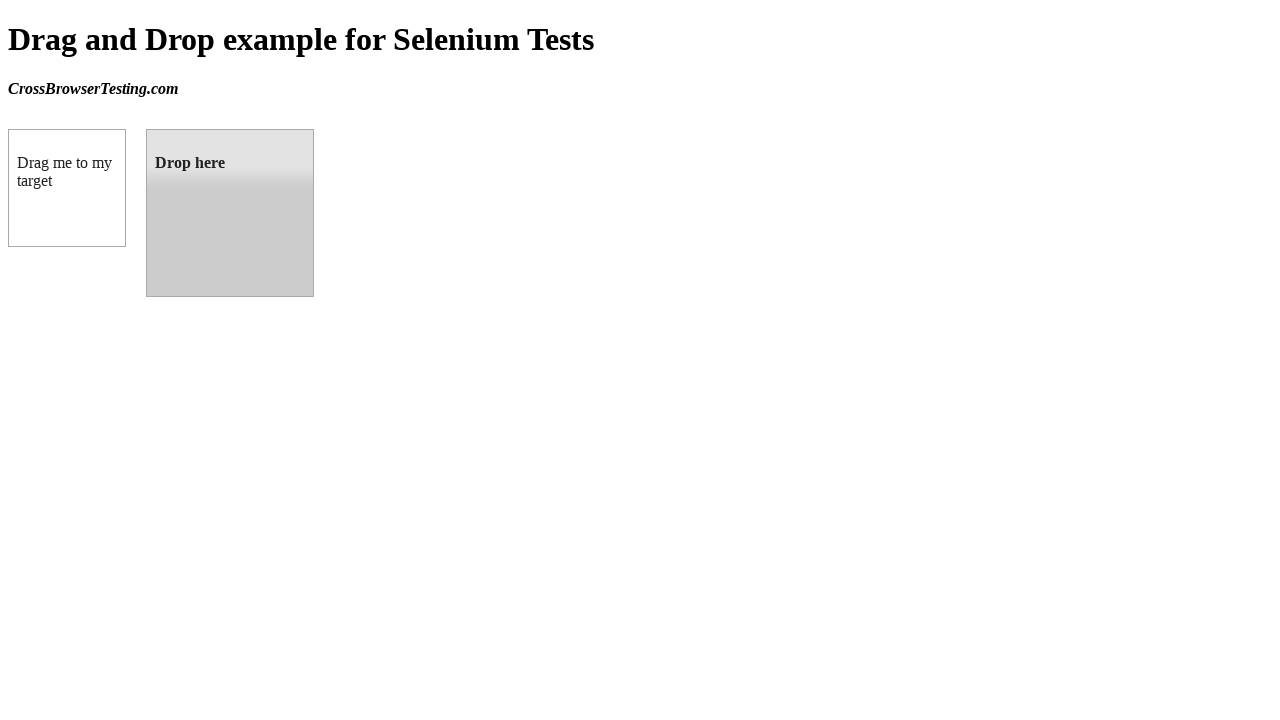

Located draggable element (box A)
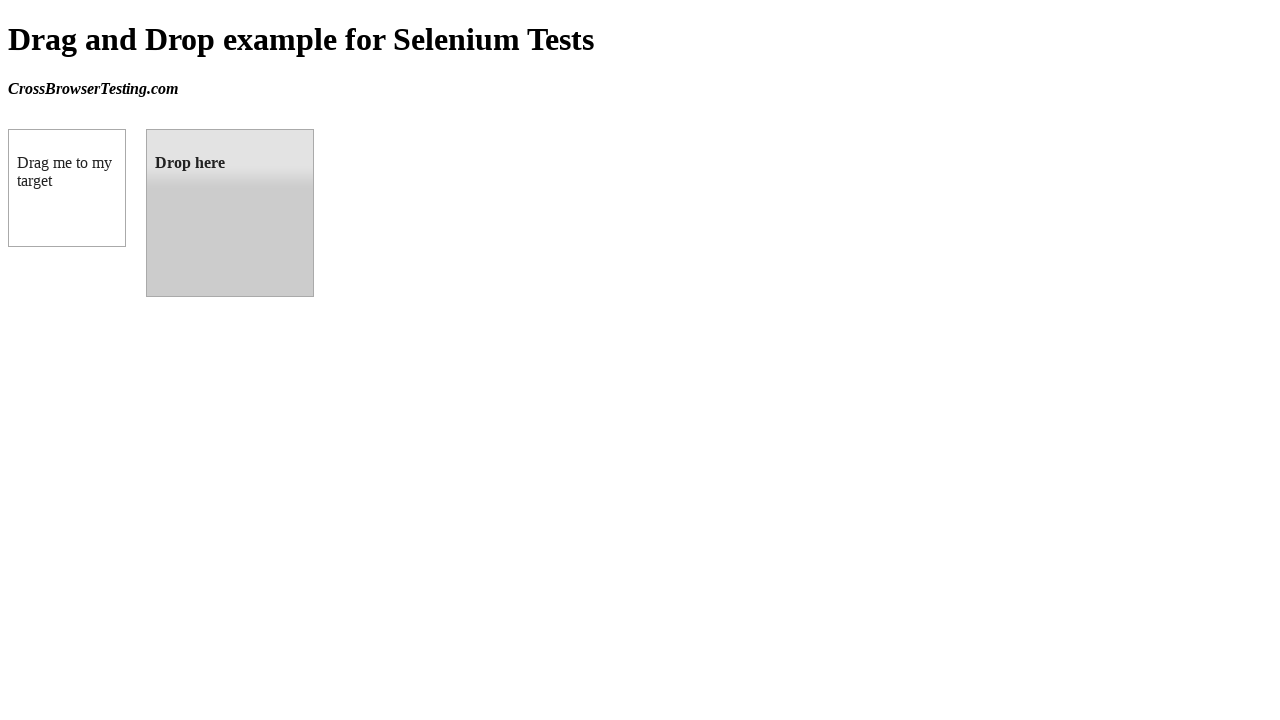

Located droppable element (box B)
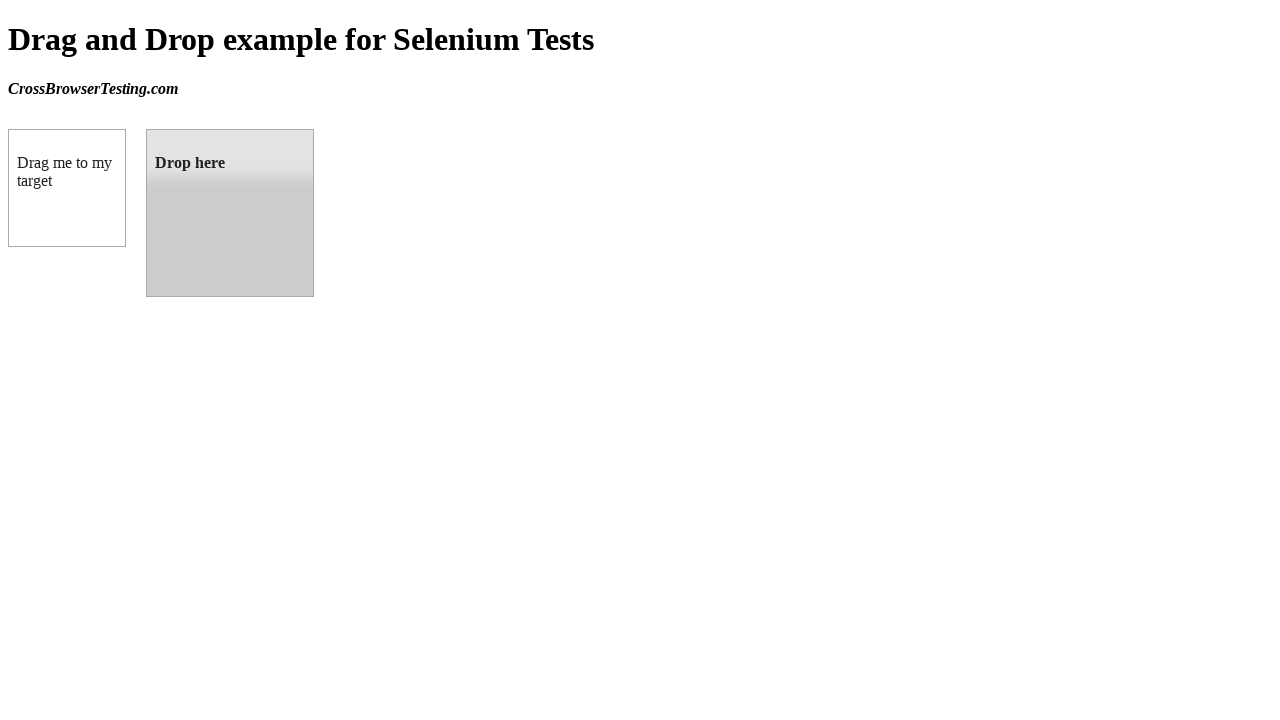

Dragged box A to box B at (230, 213)
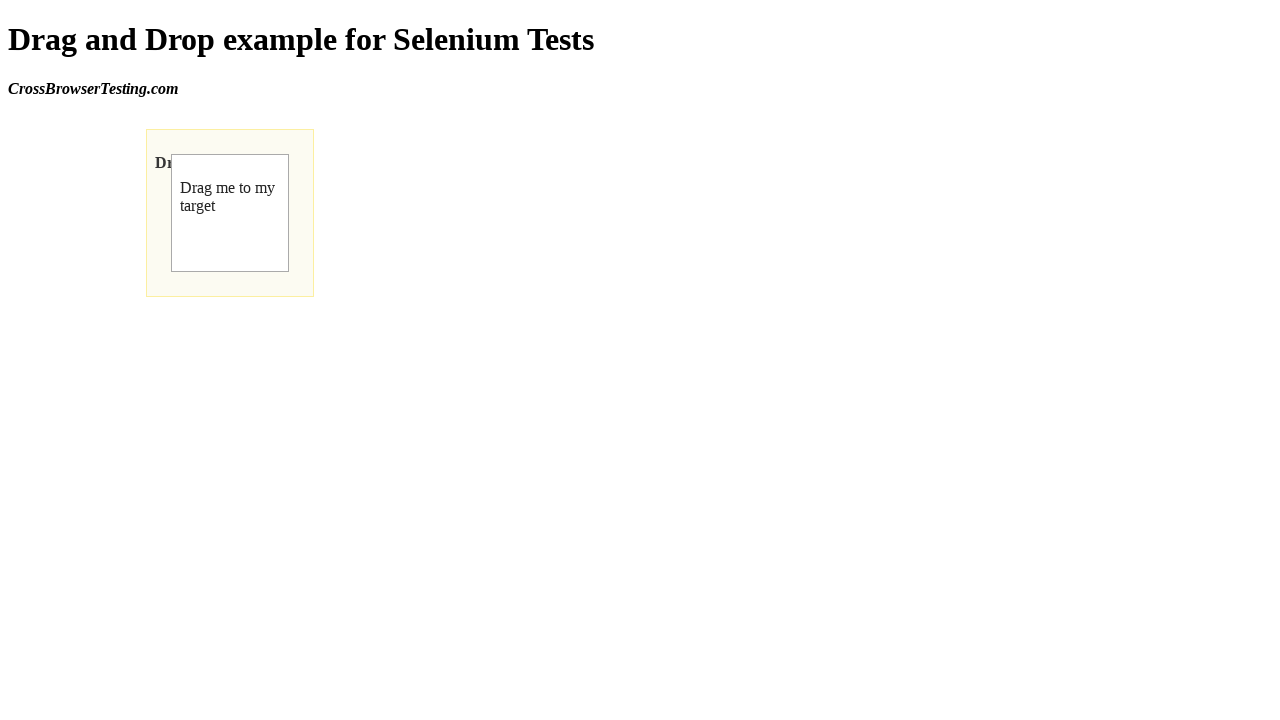

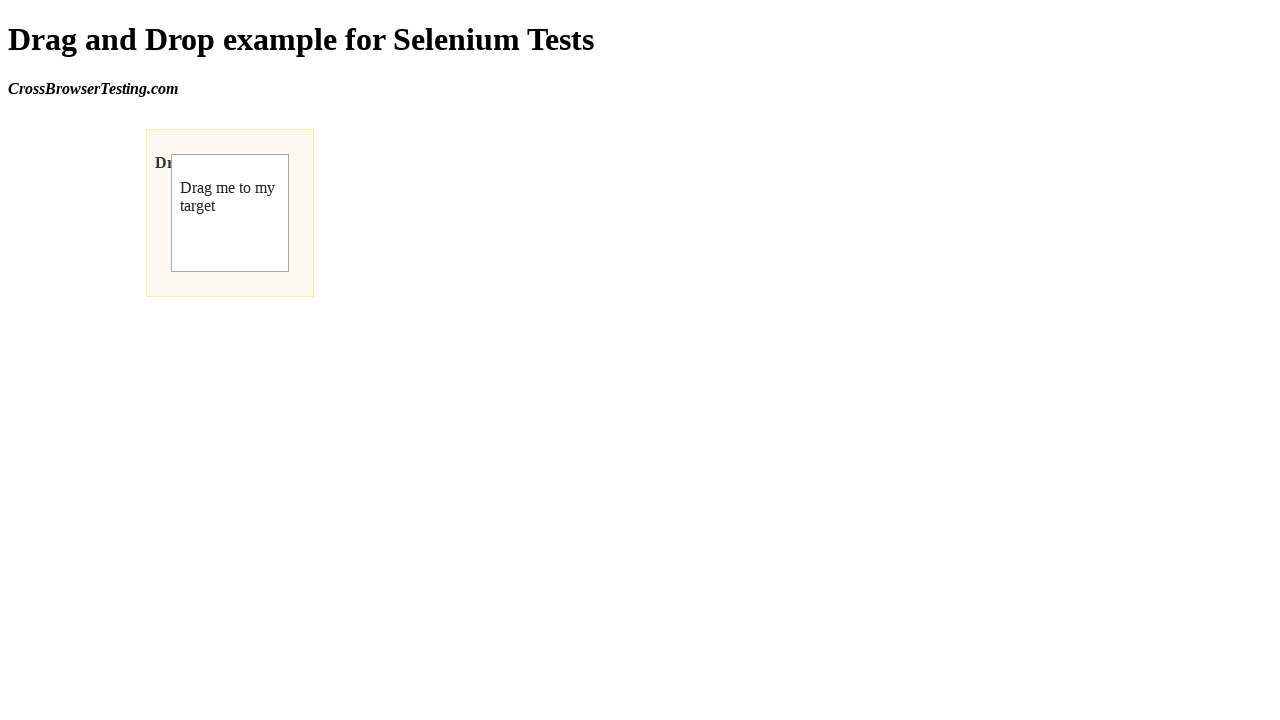